Tests dynamic properties page by waiting for a button's color to change (indicated by CSS class change) and then clicking it

Starting URL: https://demoqa.com/dynamic-properties

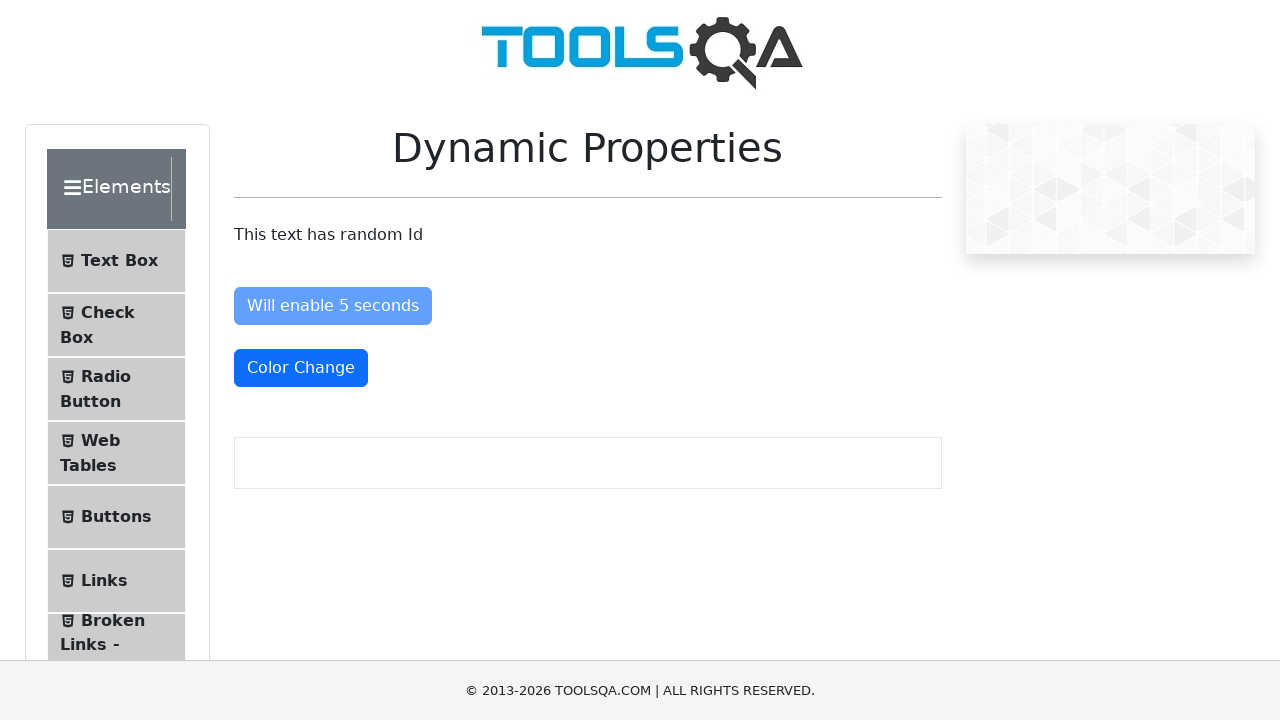

Located color change button element
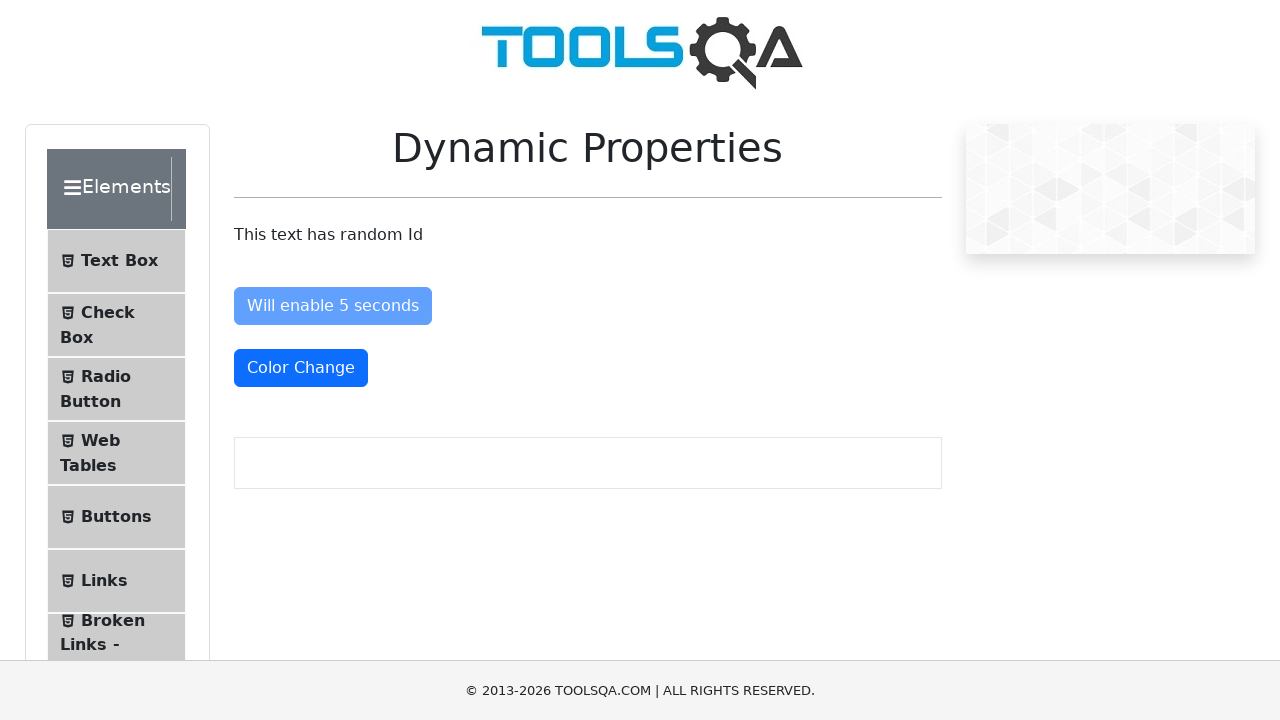

Waited for button to change color and acquire text-danger class
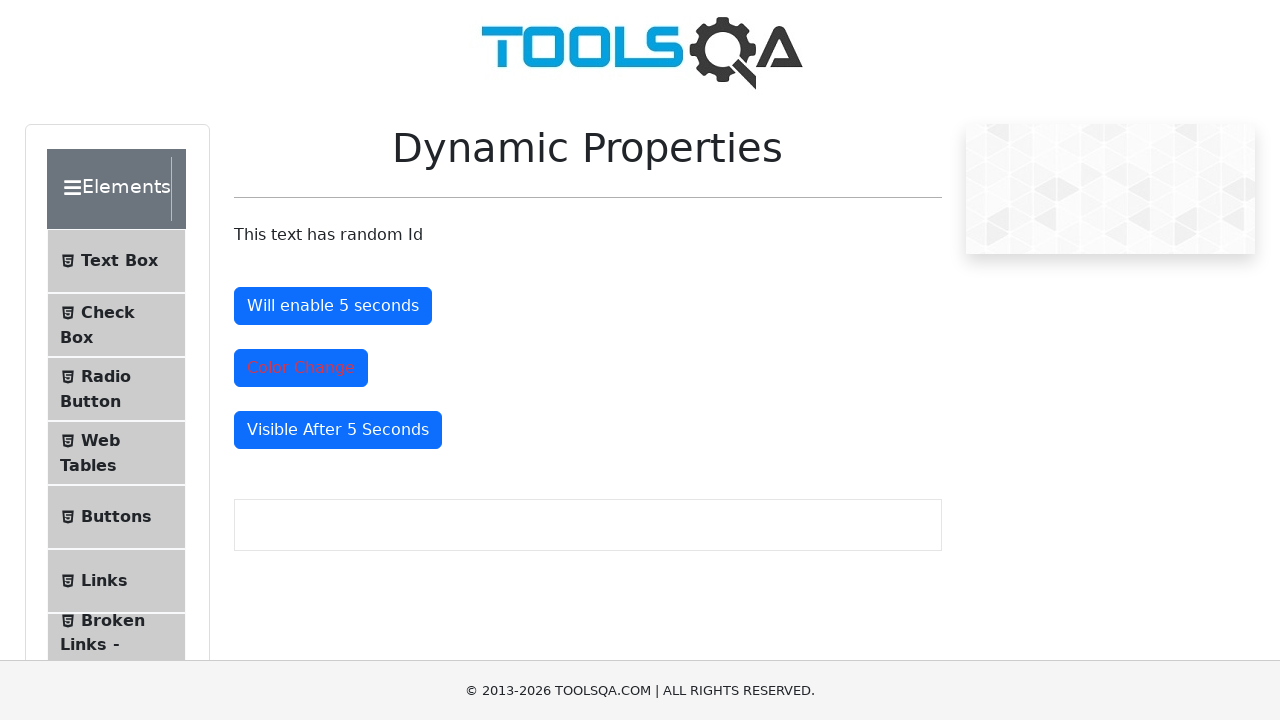

Clicked the color change button at (301, 368) on button#colorChange
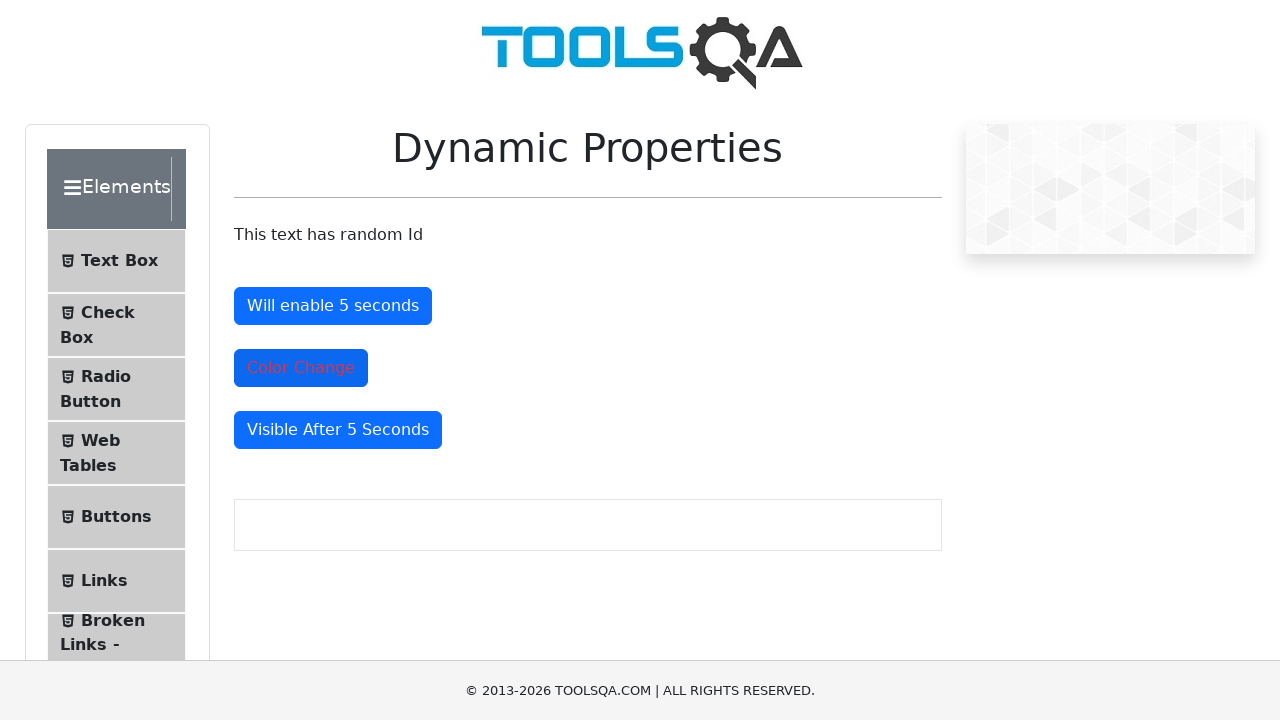

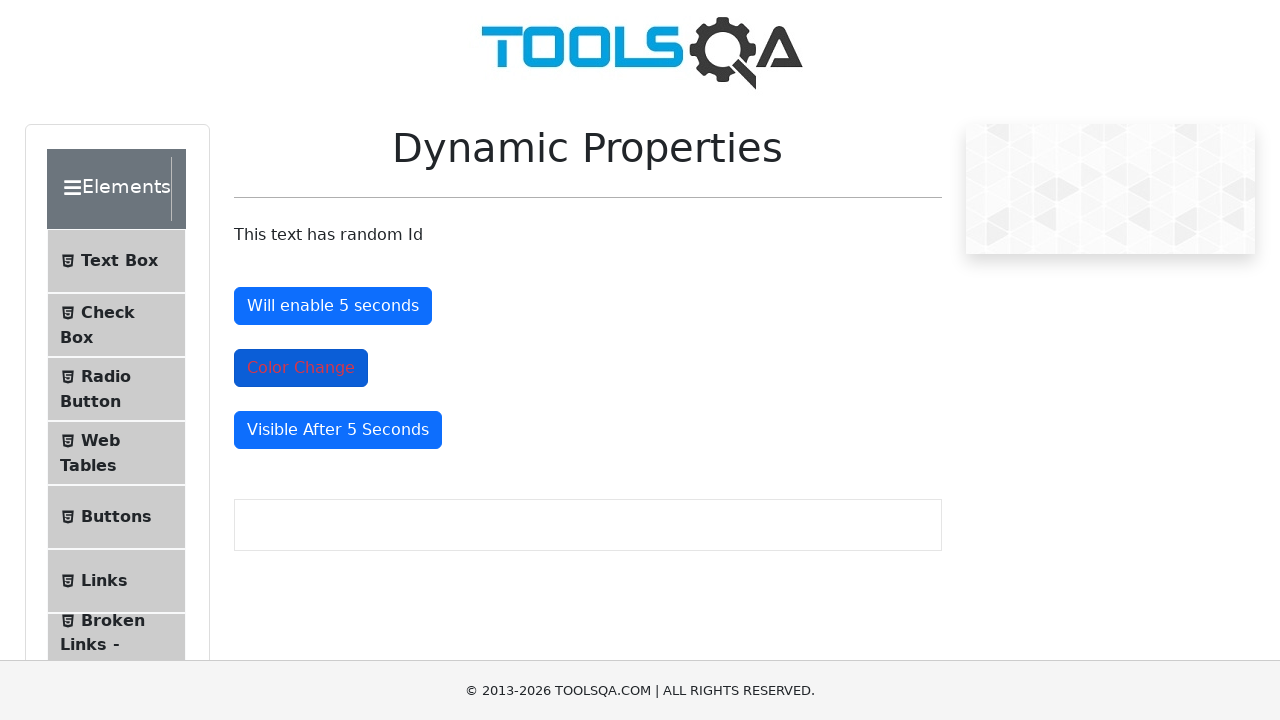